Tests a registration form by filling in required fields and verifying successful registration message

Starting URL: http://suninjuly.github.io/registration1.html

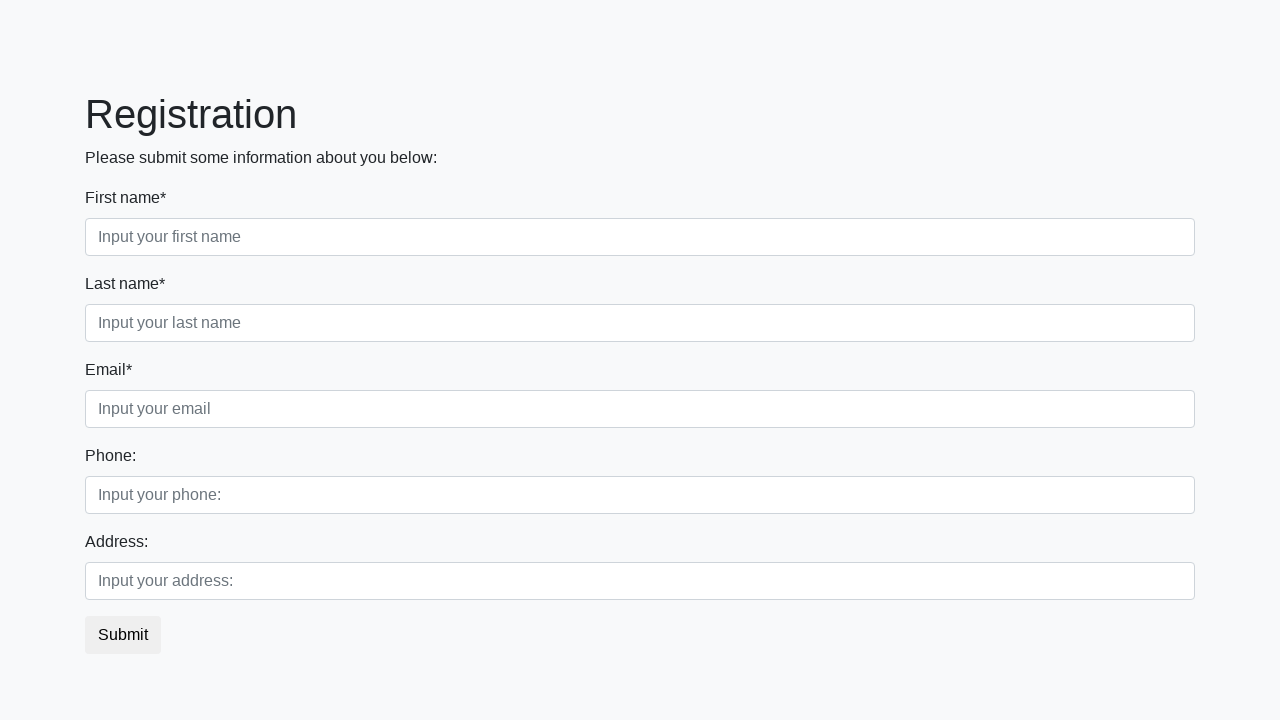

Filled first name field with 'Test Name' on .first[required]
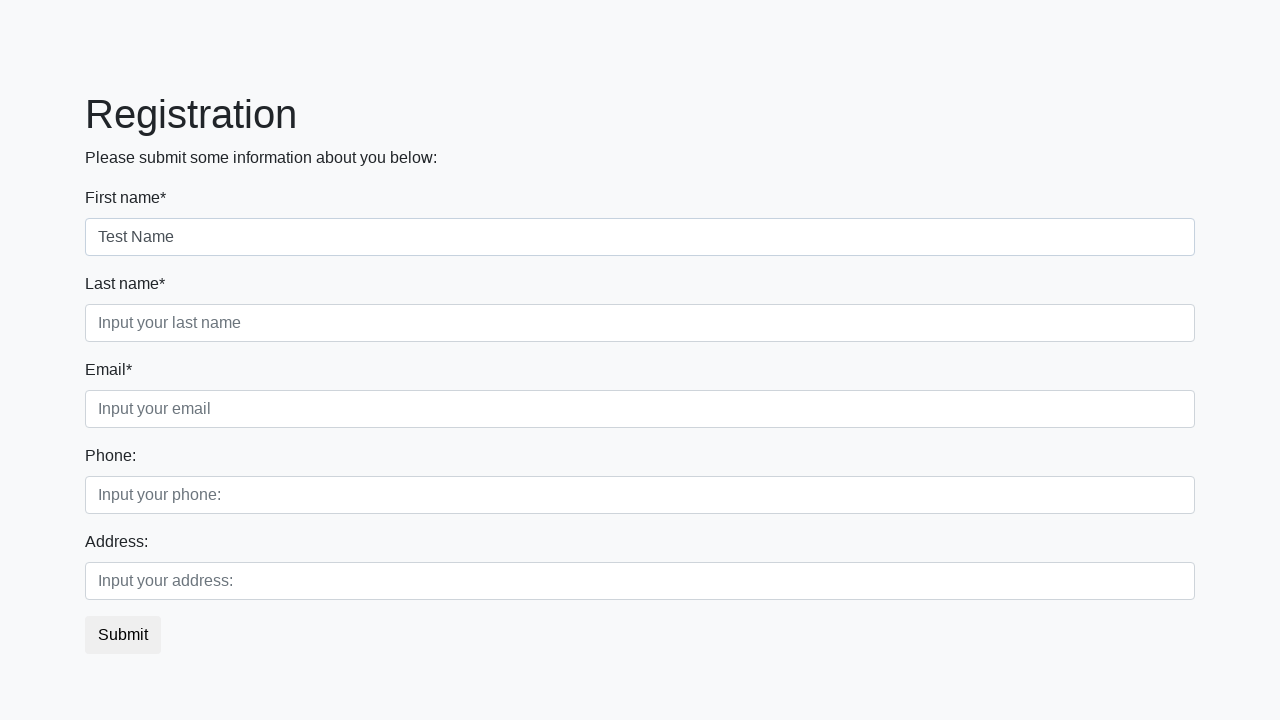

Filled surname field with 'Test Surname' on .second[required]
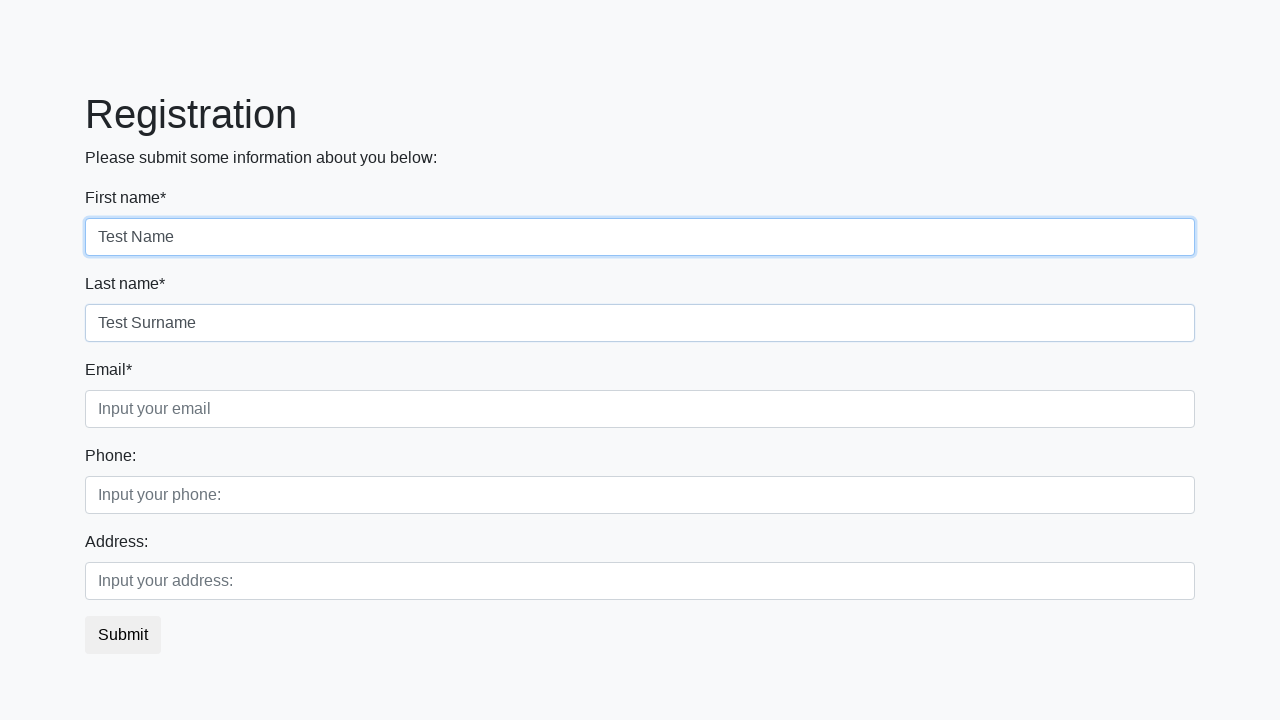

Filled email field with 'test@example.com' on .third[required]
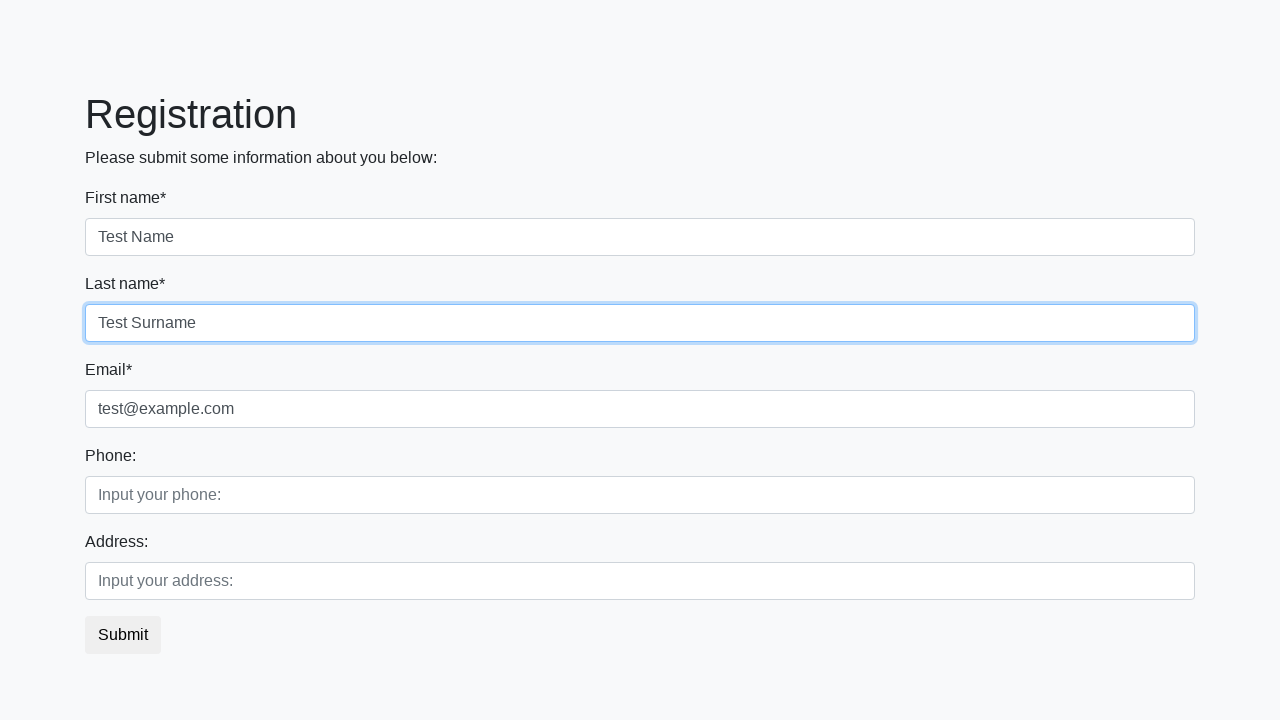

Clicked submit button to register at (123, 635) on button.btn
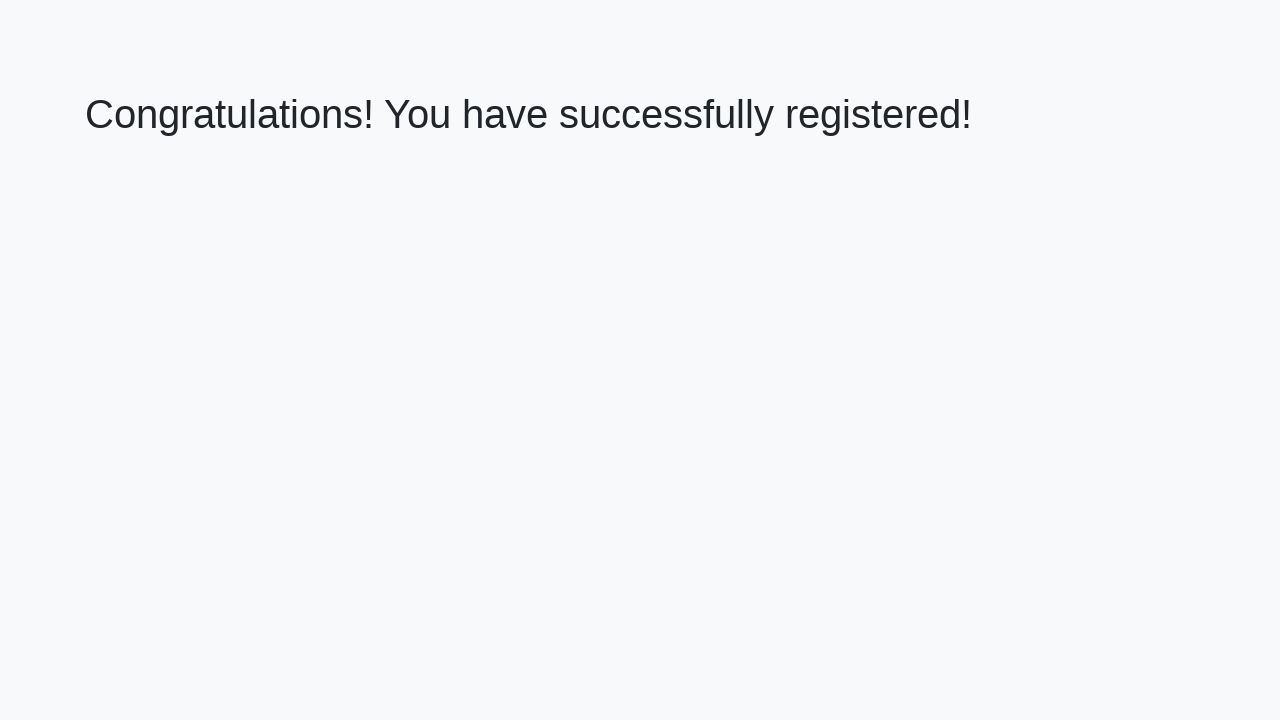

Success message heading appeared
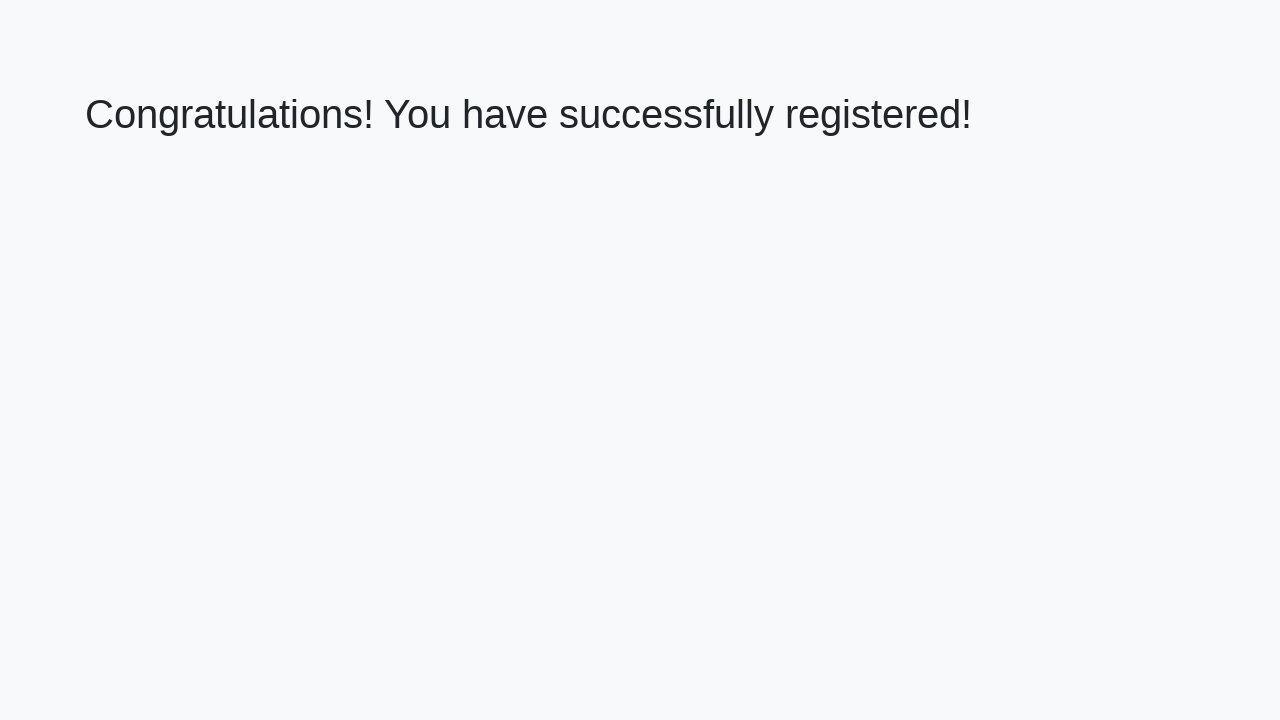

Retrieved welcome text from heading
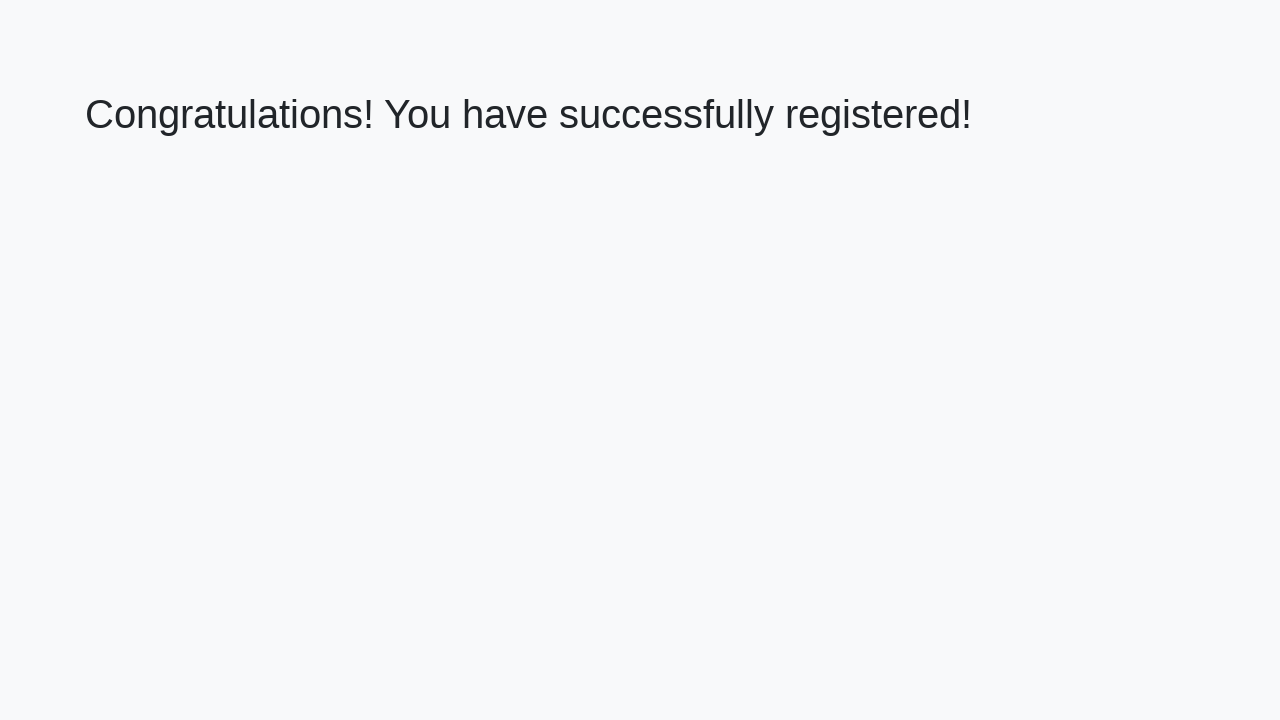

Verified welcome text matches expected message
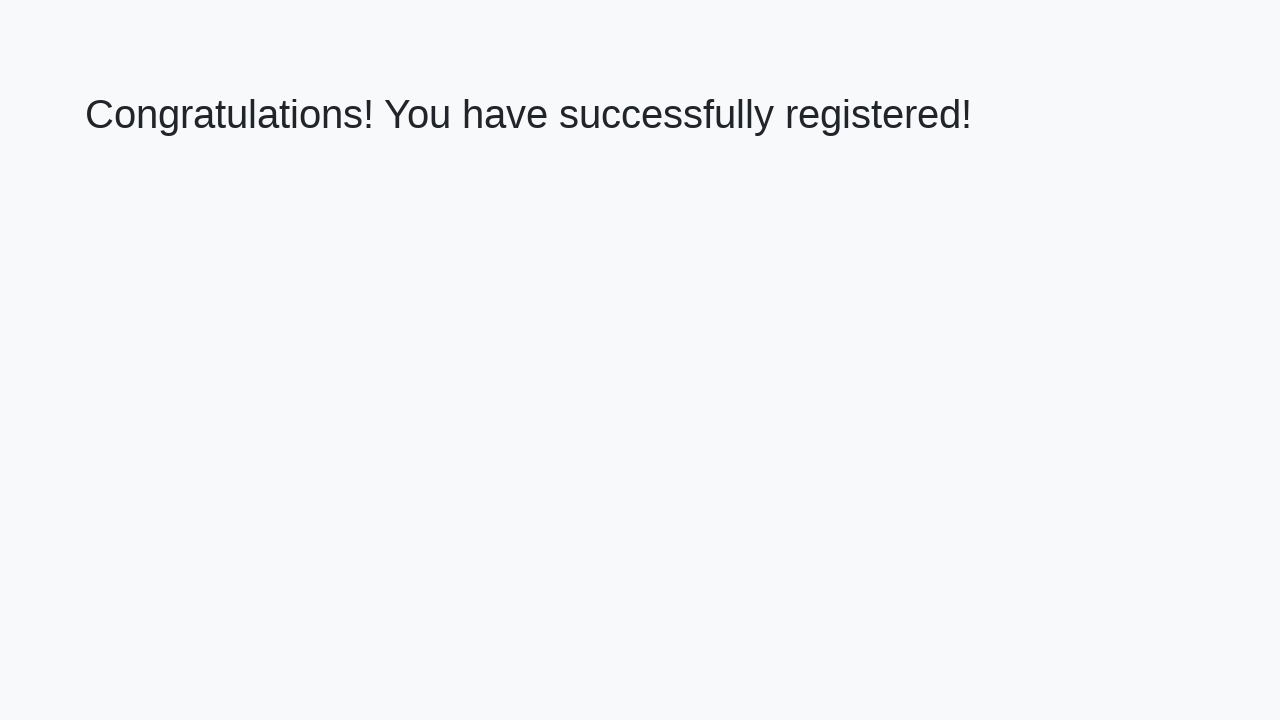

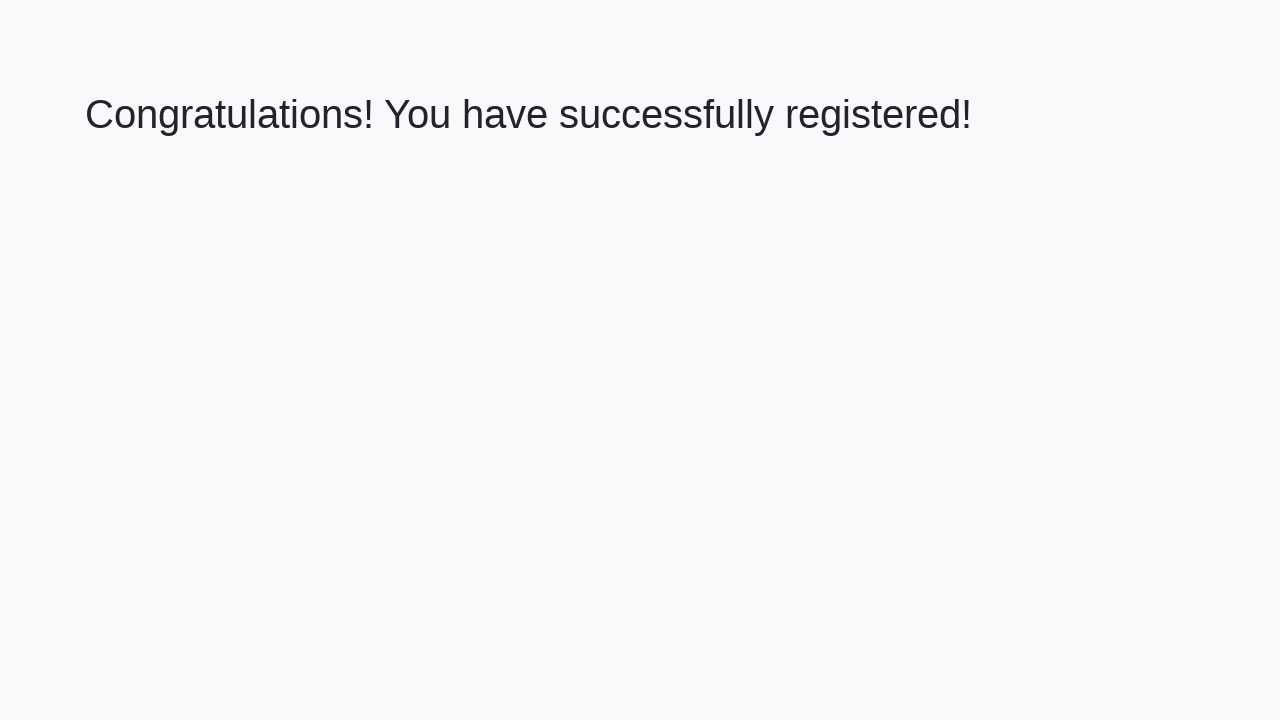